Tests clicking the blue button and accepting confirmation dialogs, then verifying the page heading

Starting URL: https://kristinek.github.io/site/examples/alerts_popups

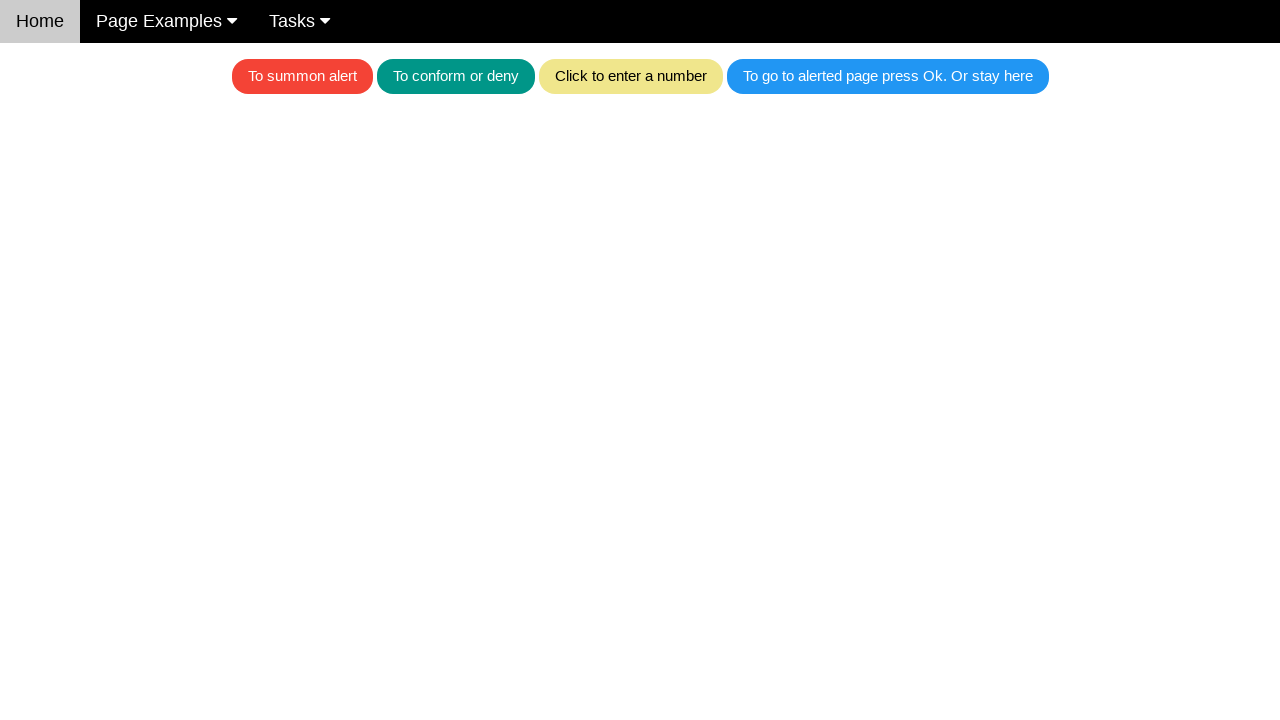

Set up dialog handler to accept all confirmation dialogs
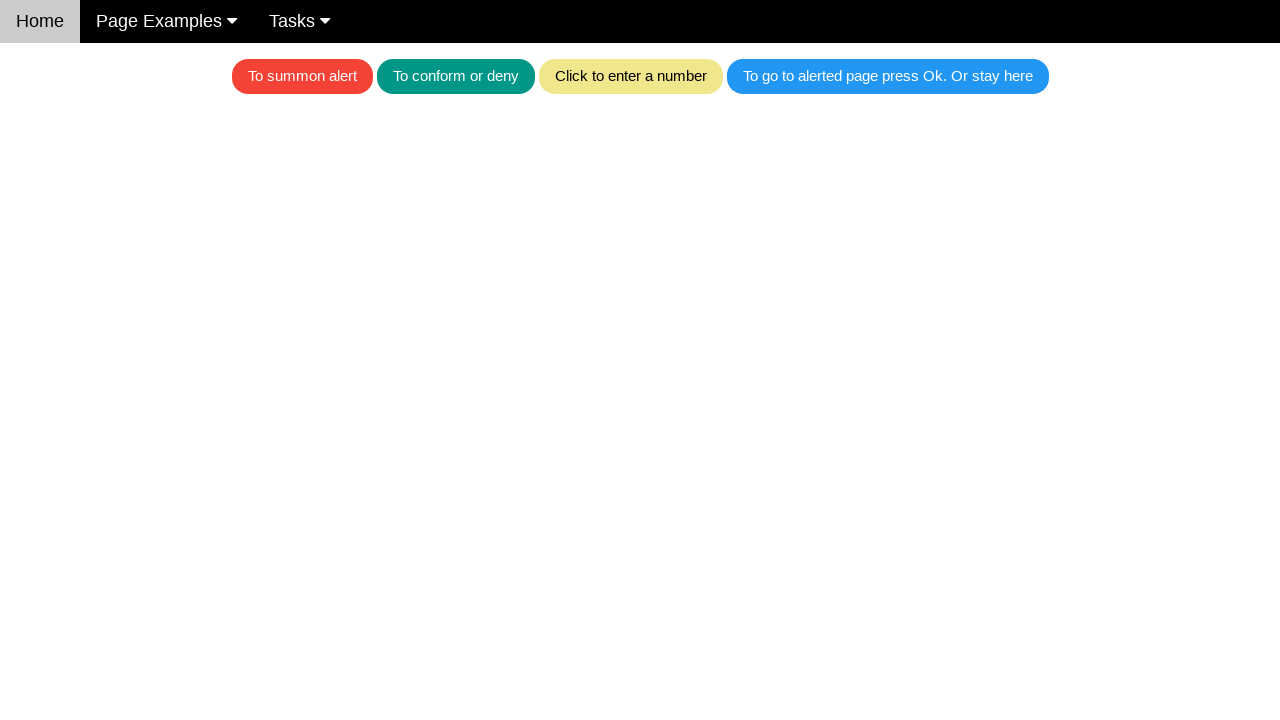

Clicked the blue button to trigger confirmation dialog at (888, 76) on .w3-blue
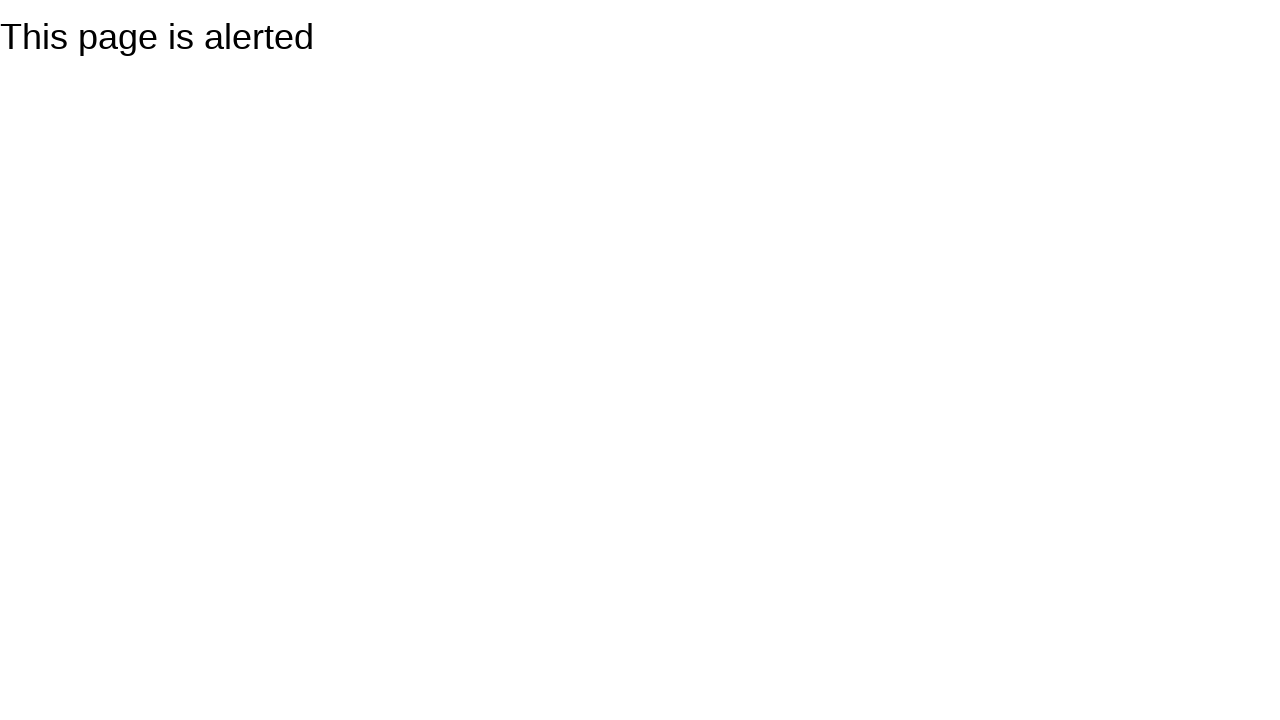

Verified page heading is visible after accepting confirmation
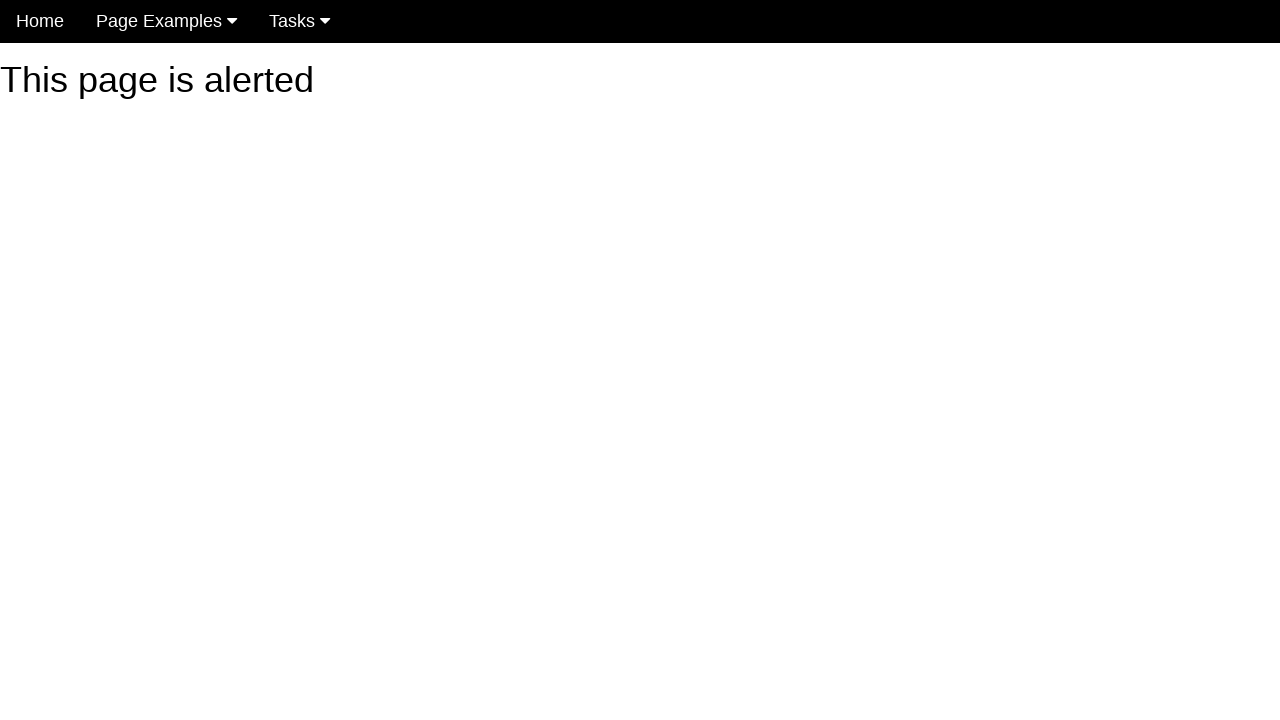

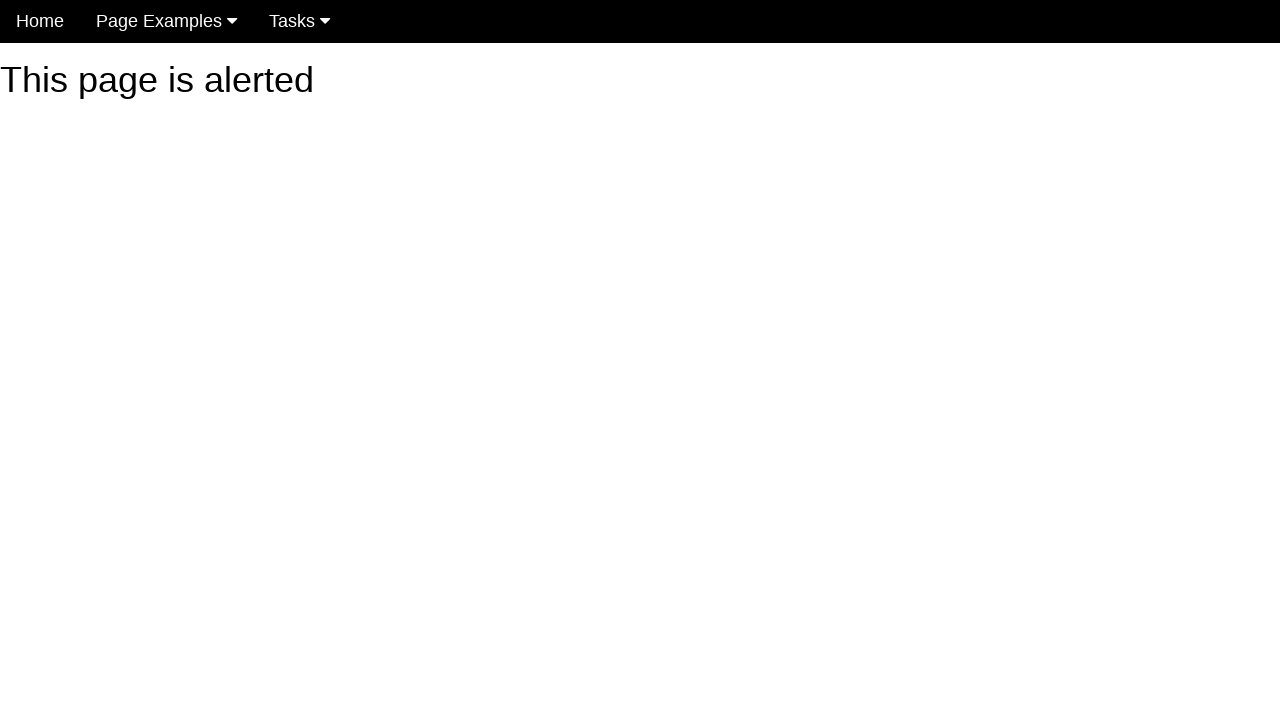